Tests clicking a button with a dynamic ID multiple times (3 iterations) to verify the button can be located by its text content regardless of changing IDs

Starting URL: http://uitestingplayground.com/dynamicid

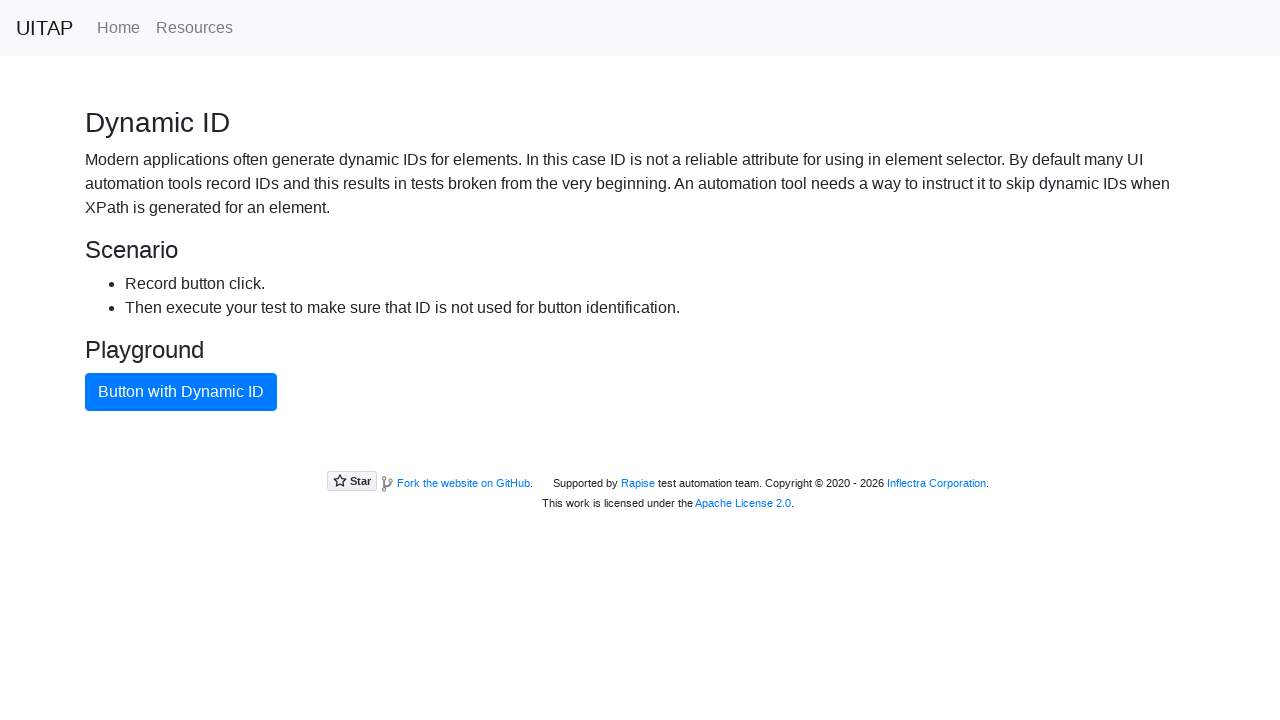

Navigated to Dynamic ID test page
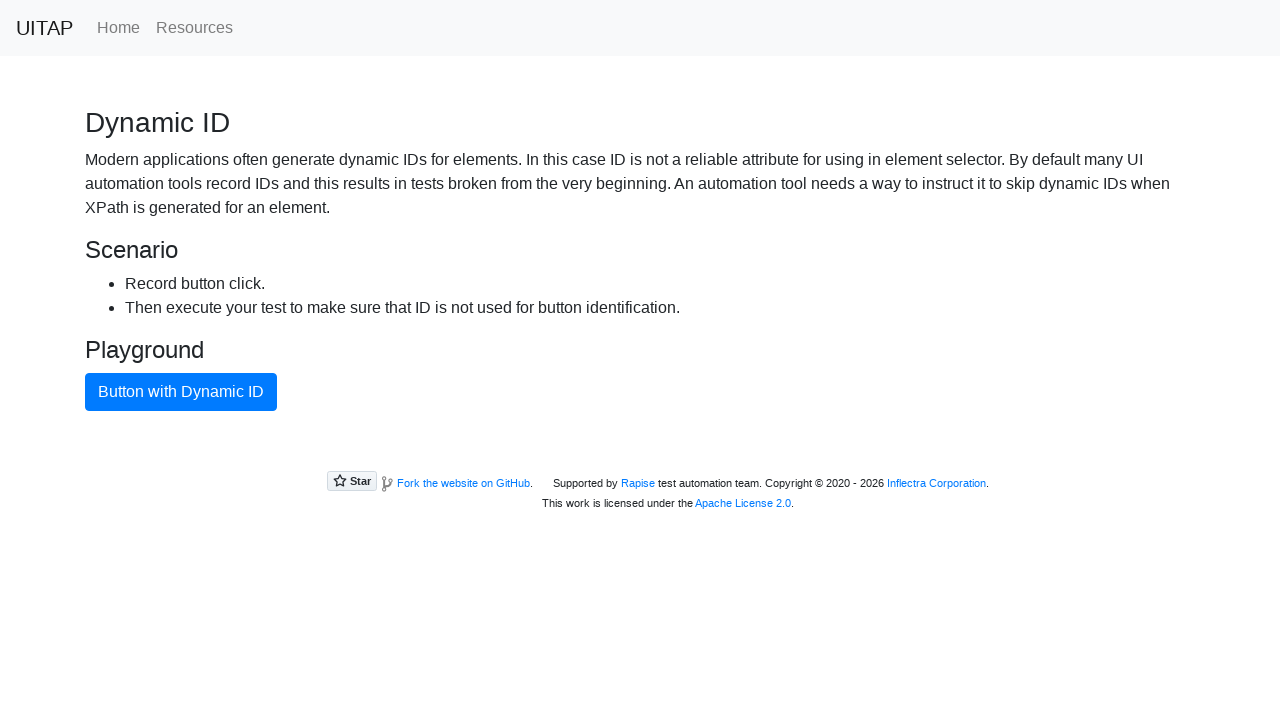

Clicked button with dynamic ID at (181, 392) on xpath=//button[text()="Button with Dynamic ID"]
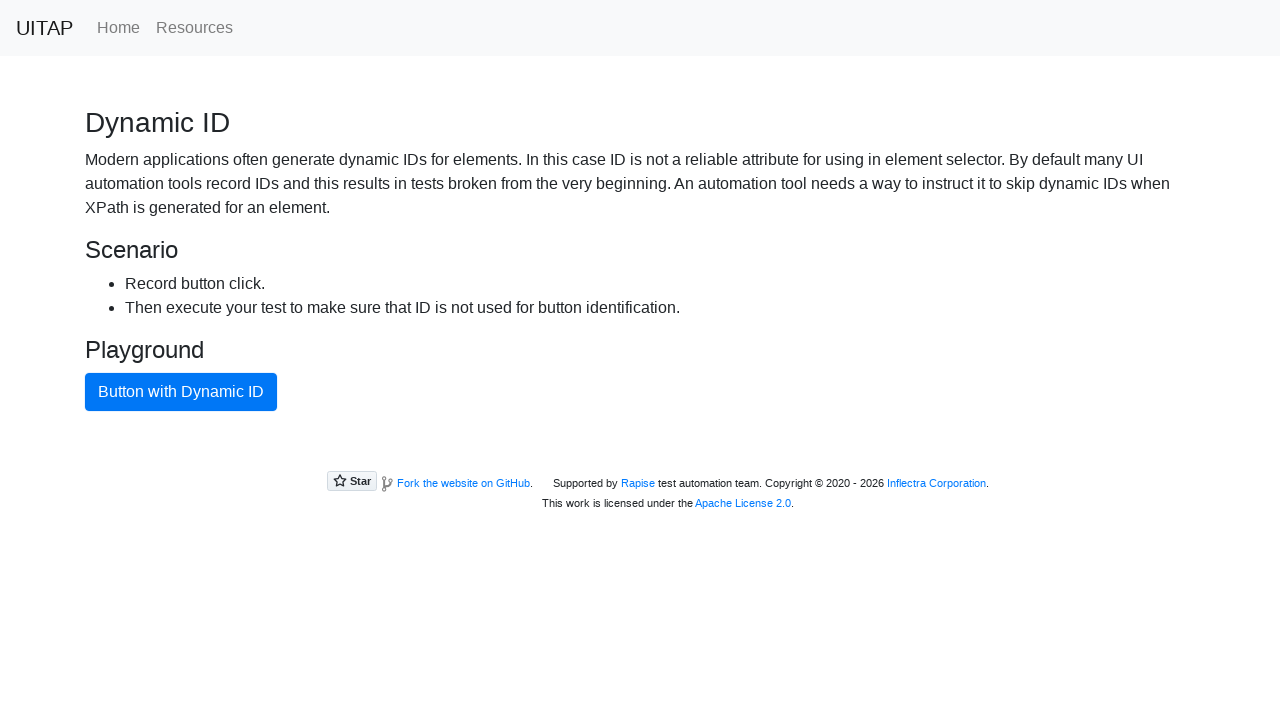

Clicked button with dynamic ID at (181, 392) on xpath=//button[text()="Button with Dynamic ID"]
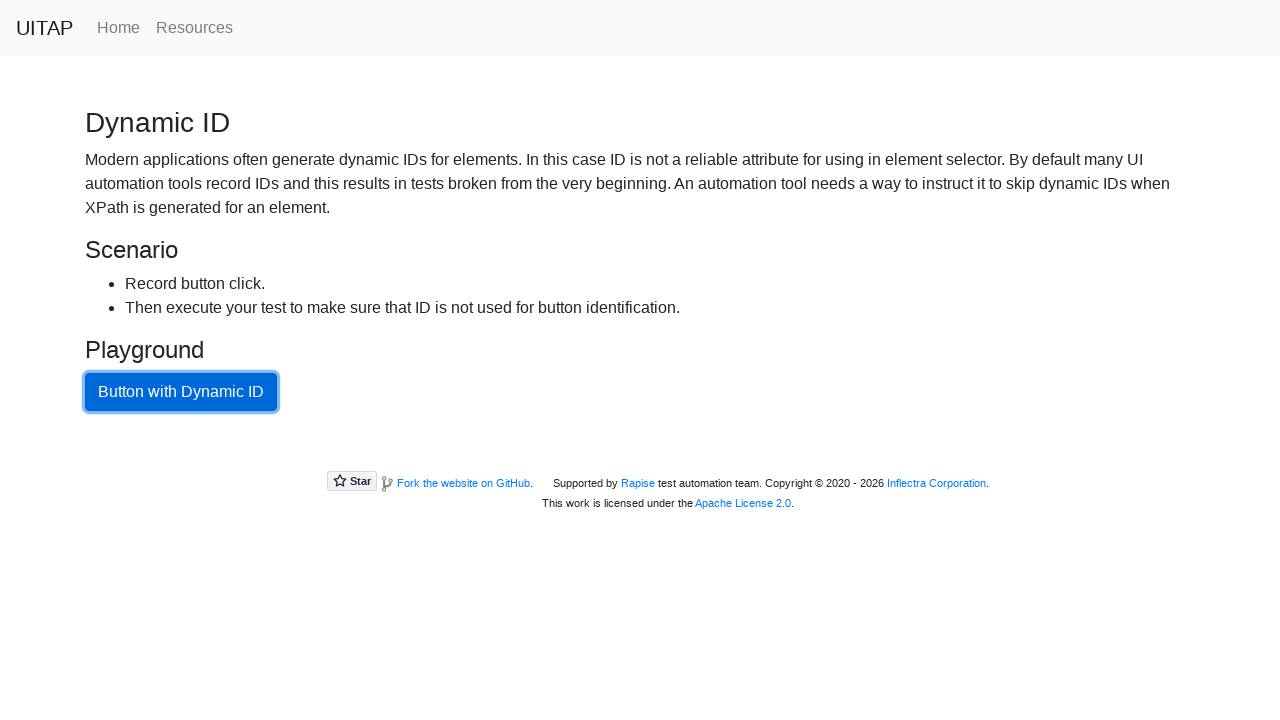

Clicked button with dynamic ID at (181, 392) on xpath=//button[text()="Button with Dynamic ID"]
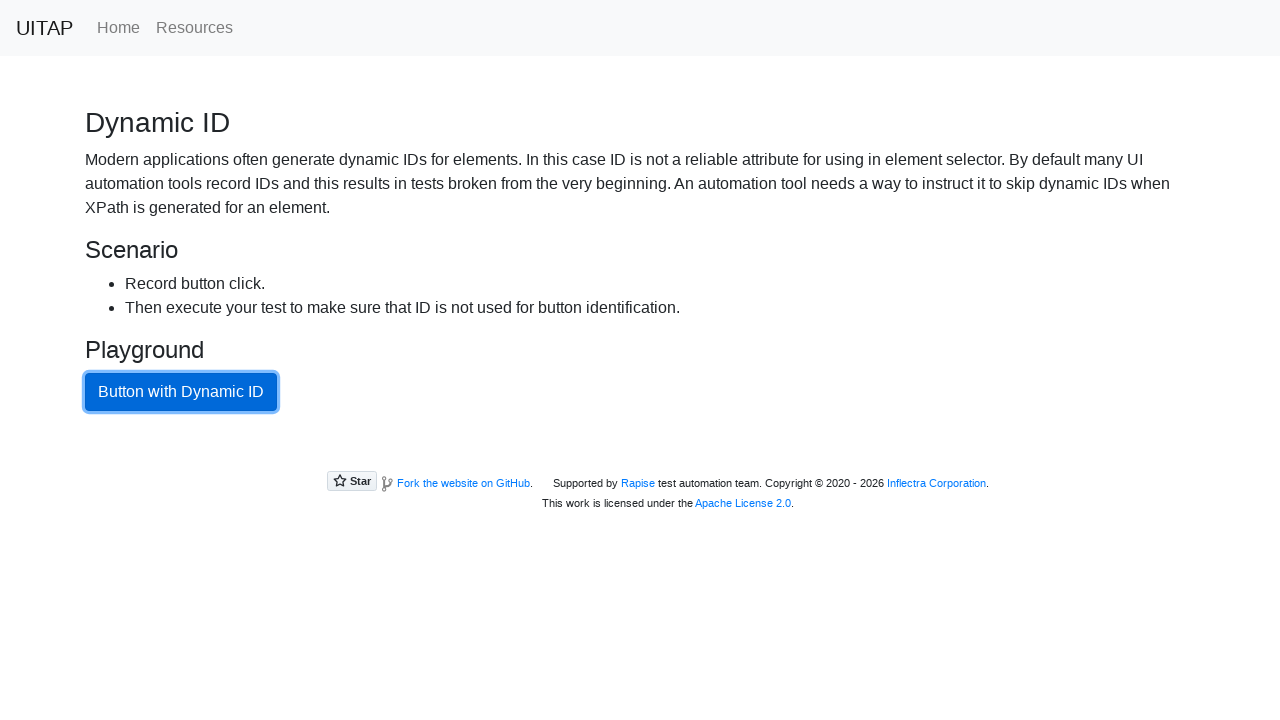

Waited 500ms to observe results after 3 button clicks
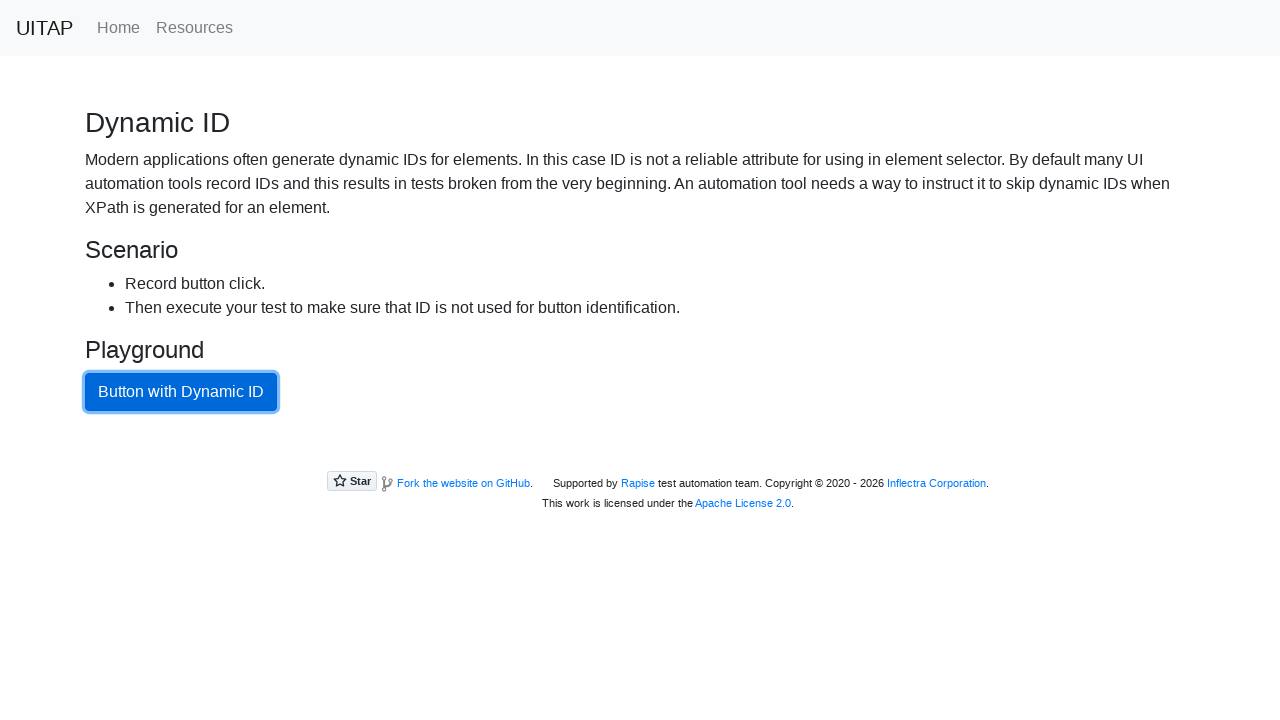

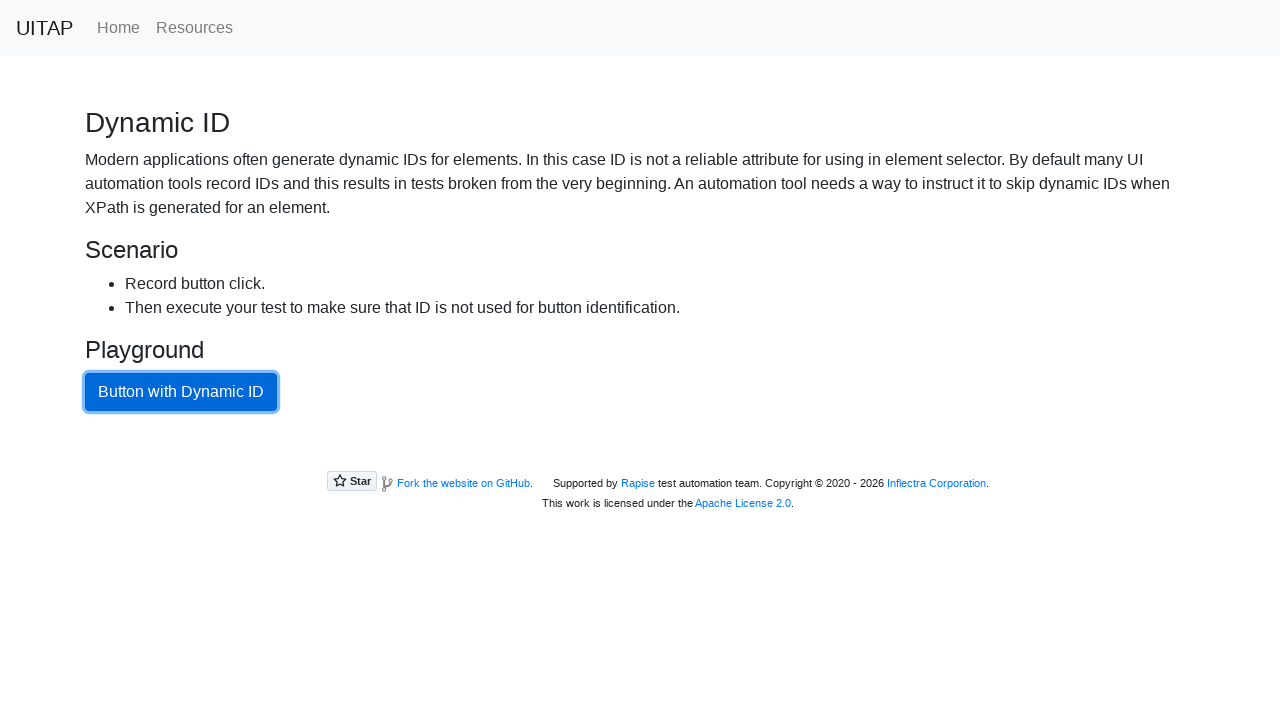